Creates a new paste on Pastebin by filling in the text content, selecting expiration time, adding a title, and submitting the form

Starting URL: https://pastebin.com

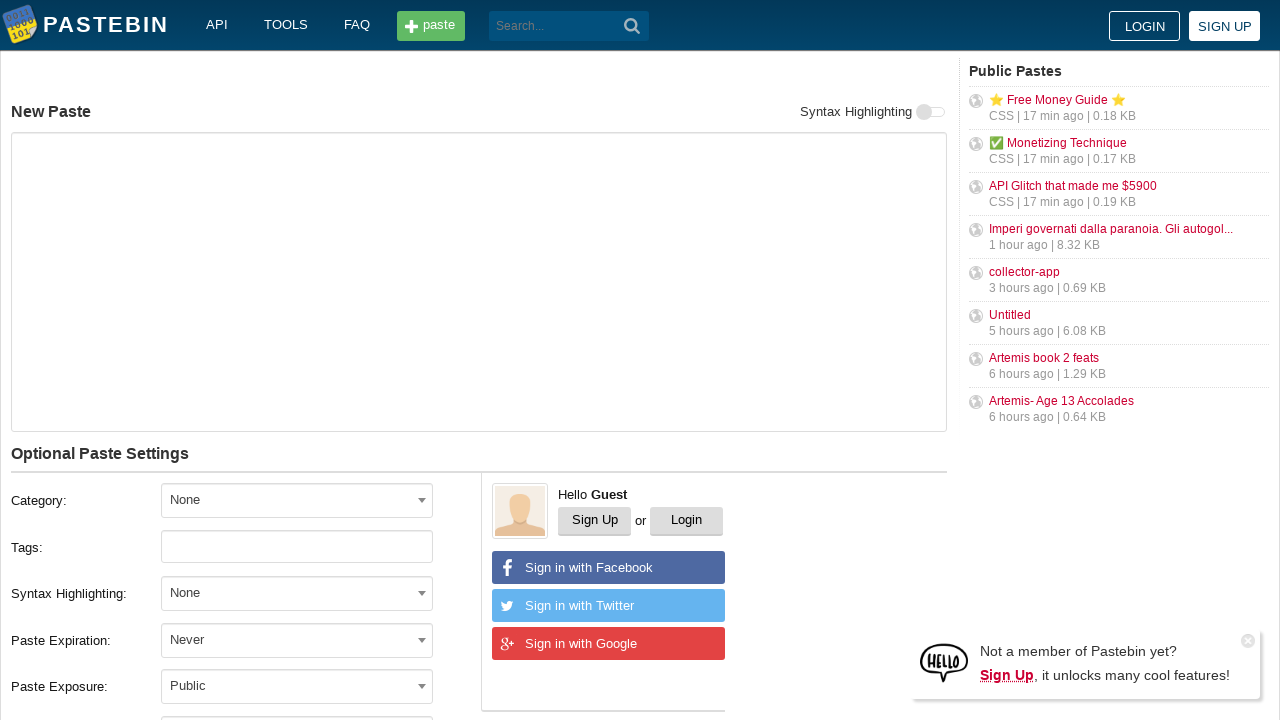

Filled paste content text area with sample content on #postform-text
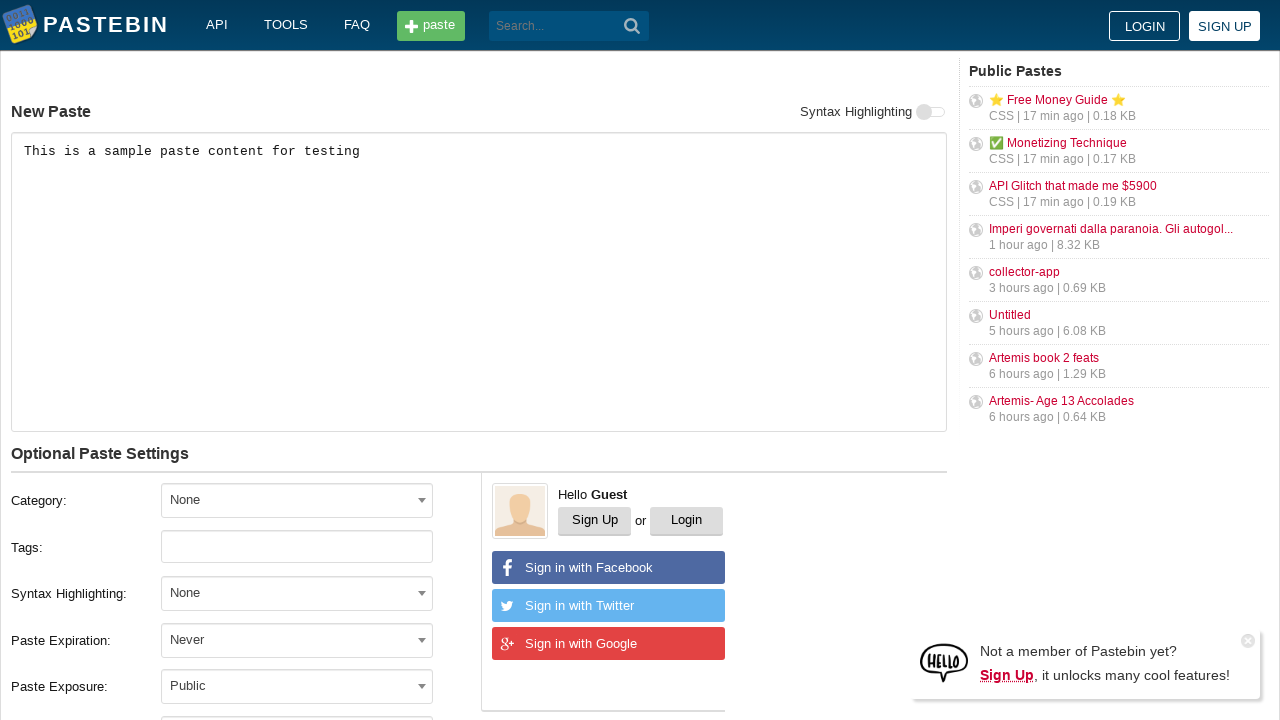

Clicked paste expiration dropdown at (297, 640) on #select2-postform-expiration-container
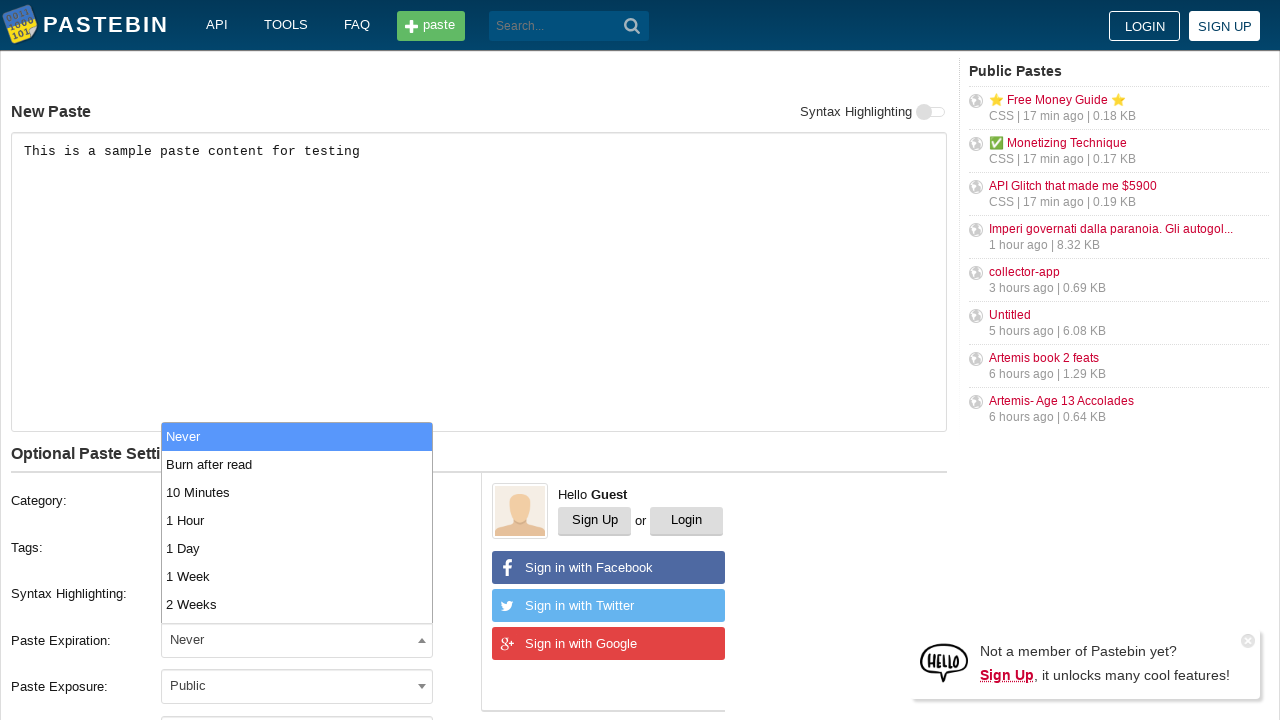

Selected '10 Minutes' expiration time from dropdown at (297, 492) on xpath=//li[text()='10 Minutes']
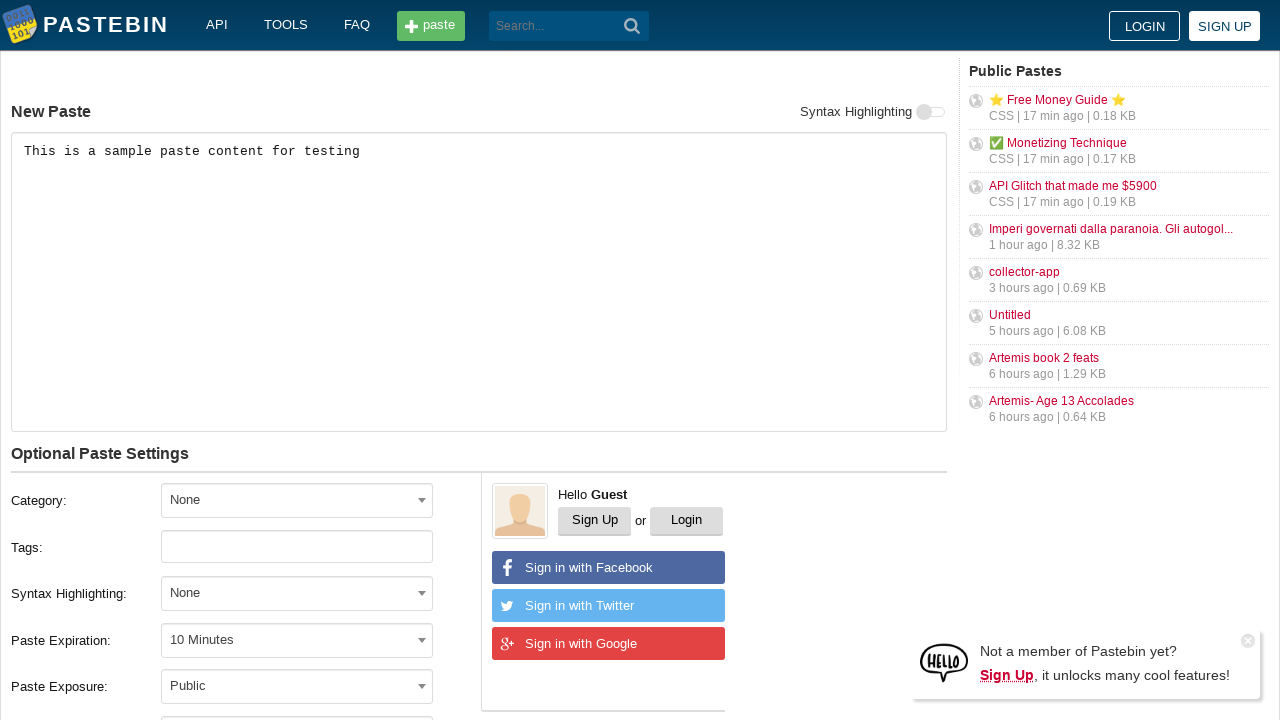

Filled paste title field with 'Test Paste Title' on #postform-name
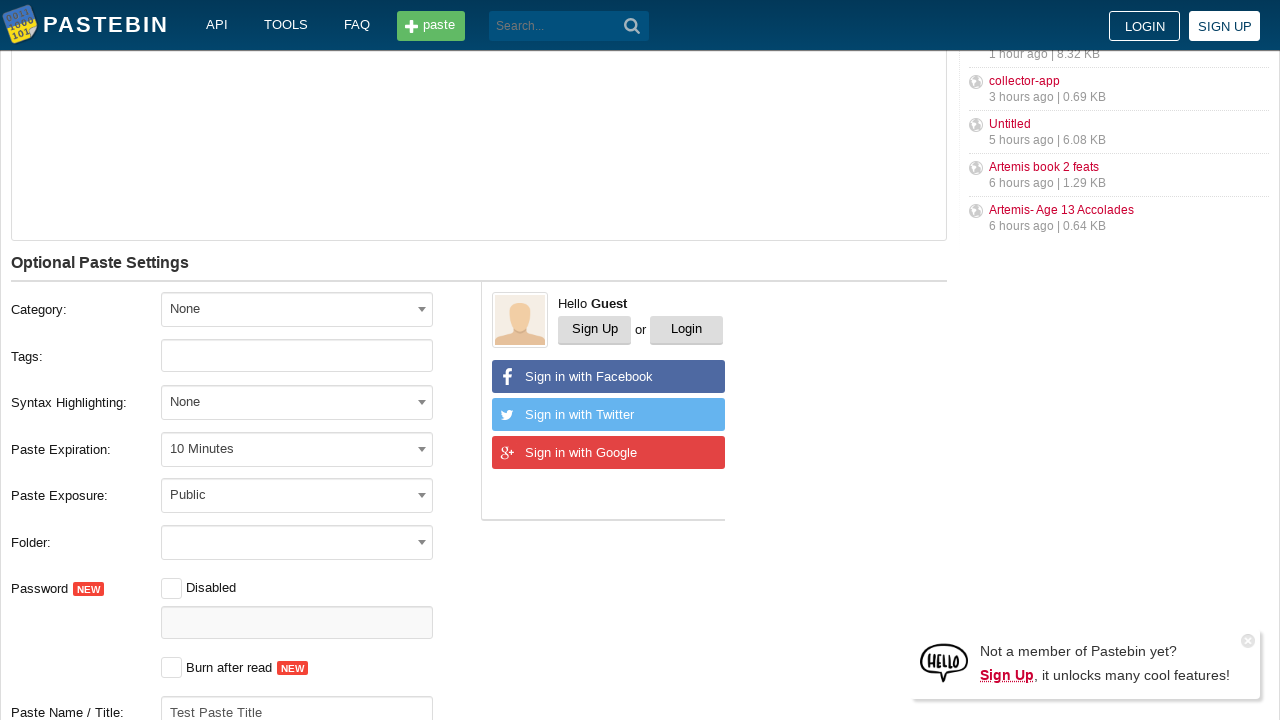

Clicked create new paste button to submit form at (240, 400) on xpath=//button[@class='btn -big']
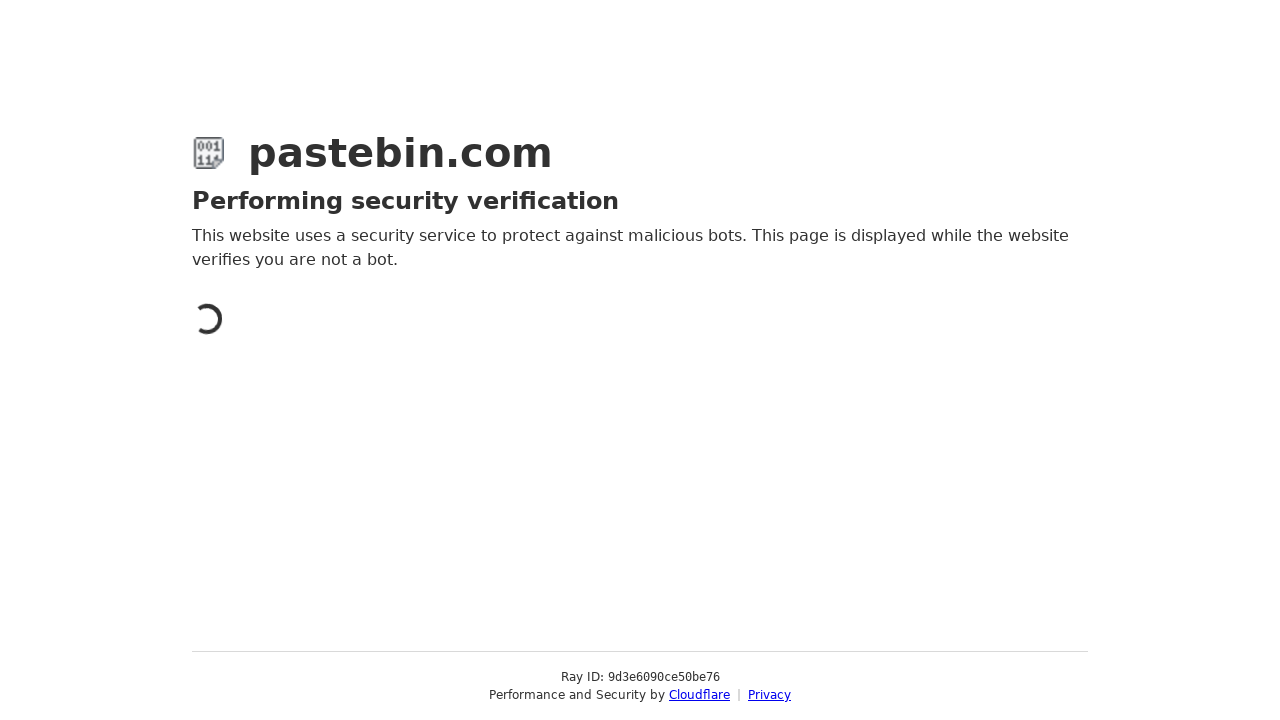

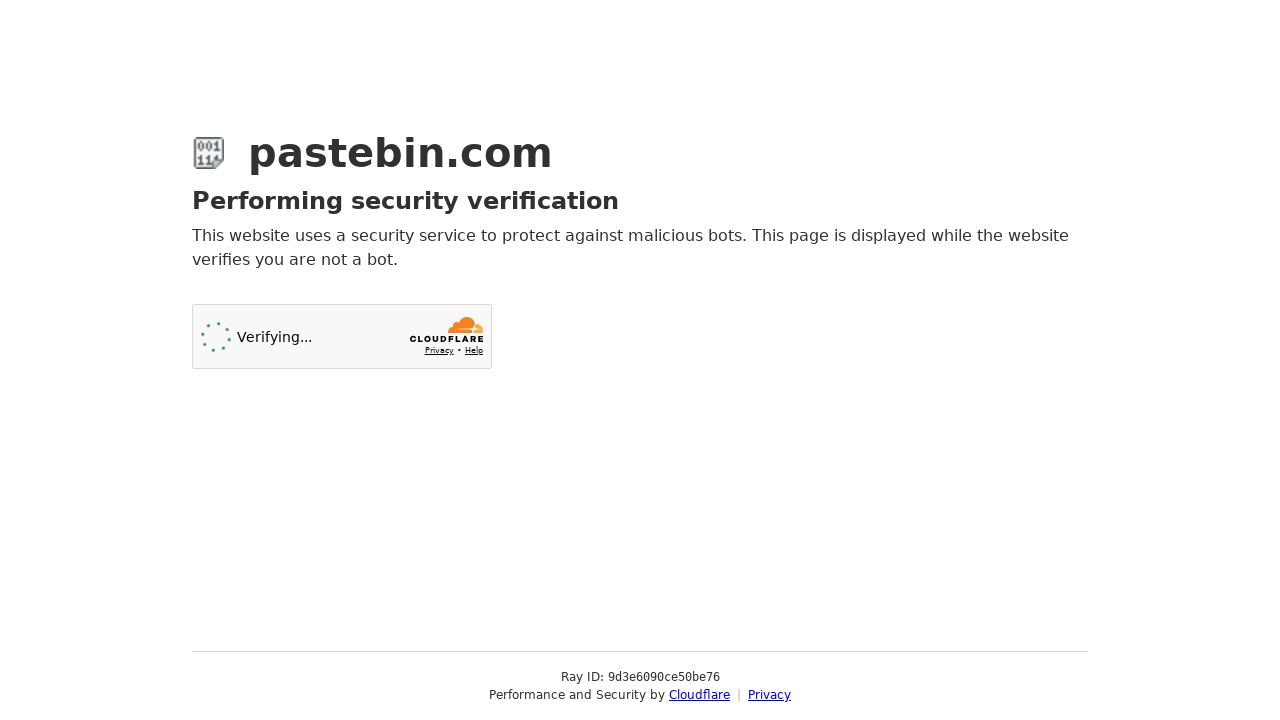